Tests the Add/Remove Elements page on the-internet.herokuapp.com by navigating to the page and clicking the Add Element button when no Delete button is present.

Starting URL: https://the-internet.herokuapp.com

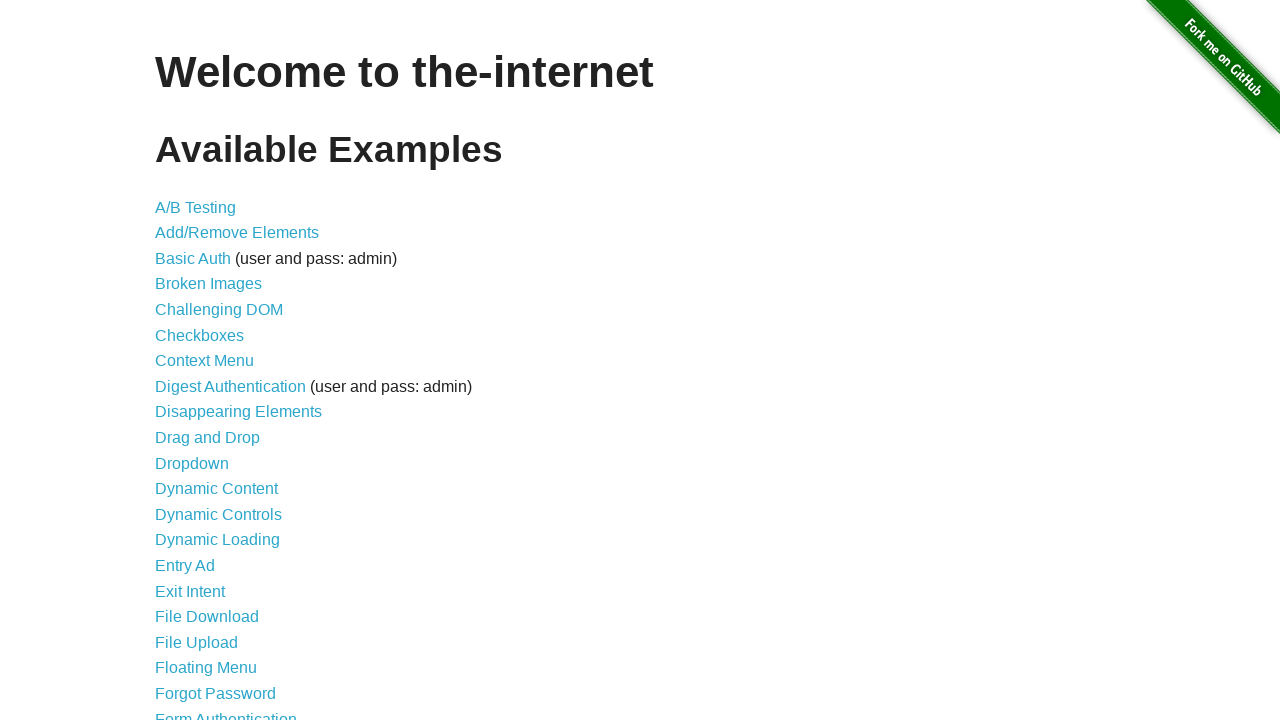

Clicked on the 'Add/Remove Elements' link at (237, 233) on text=Add/Remove Elements
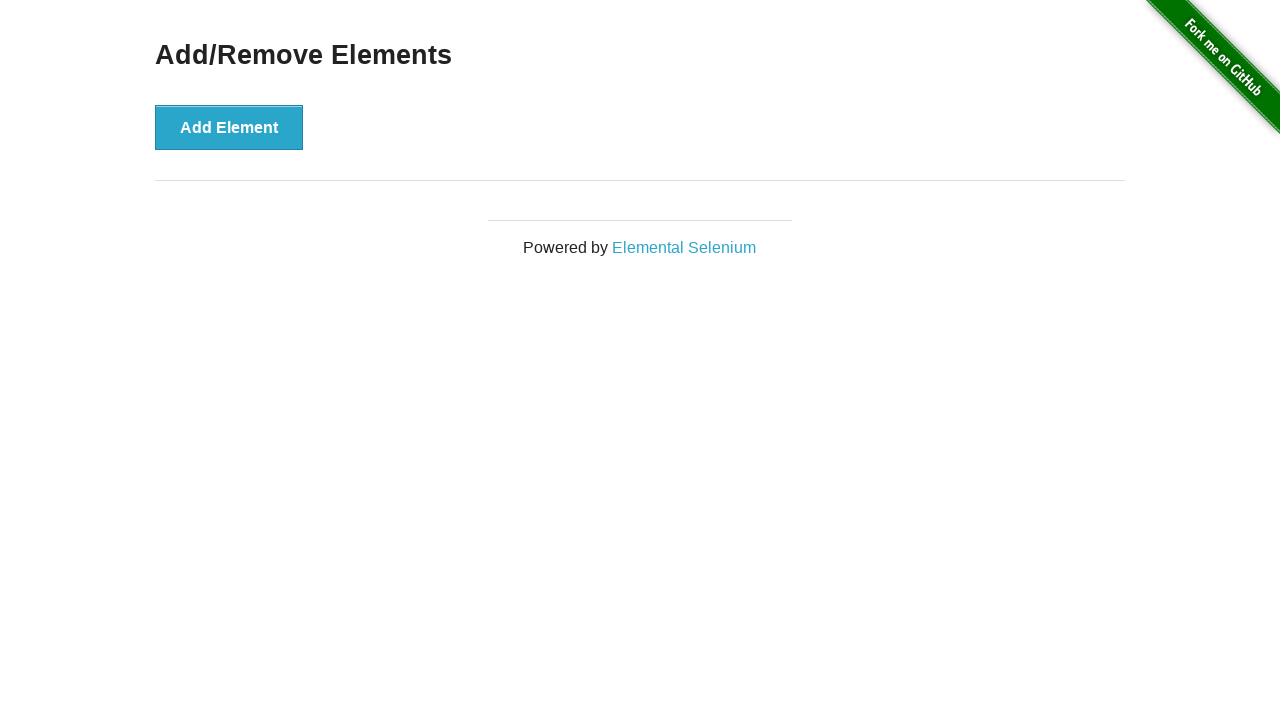

Navigated to the Add/Remove Elements page
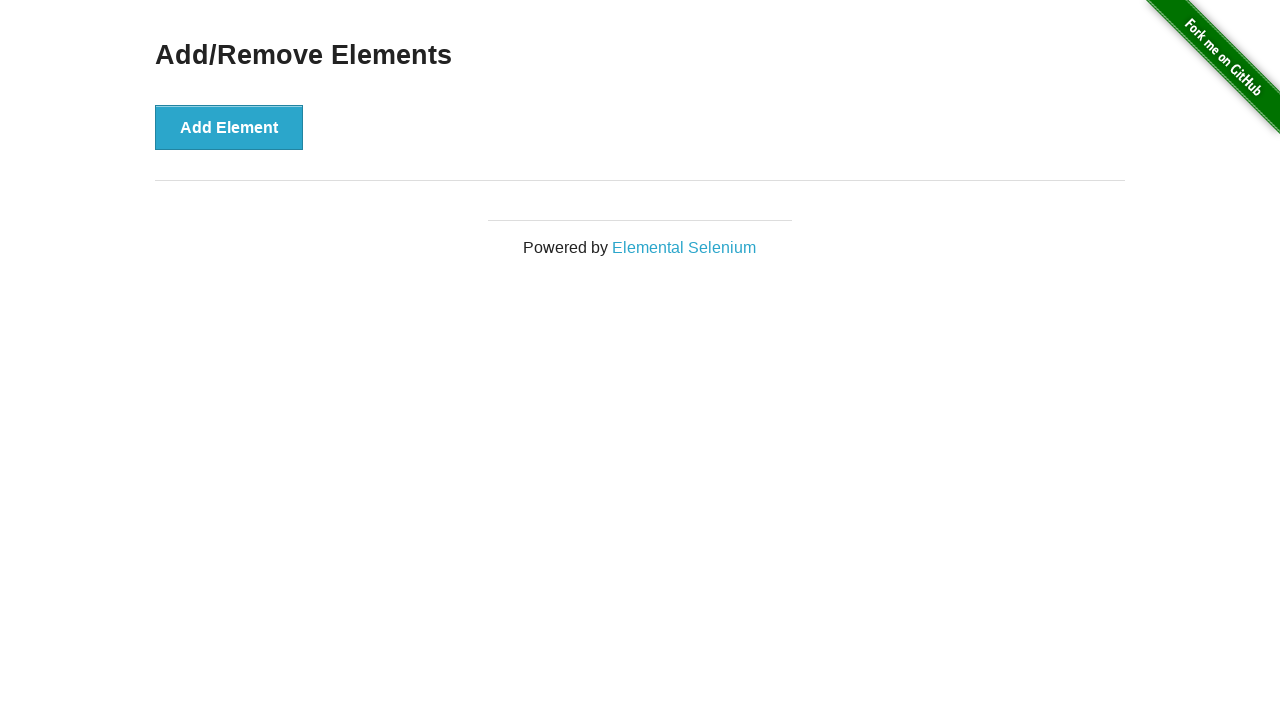

Delete button not found, clicked the 'Add Element' button at (229, 127) on button:has-text('Add Element')
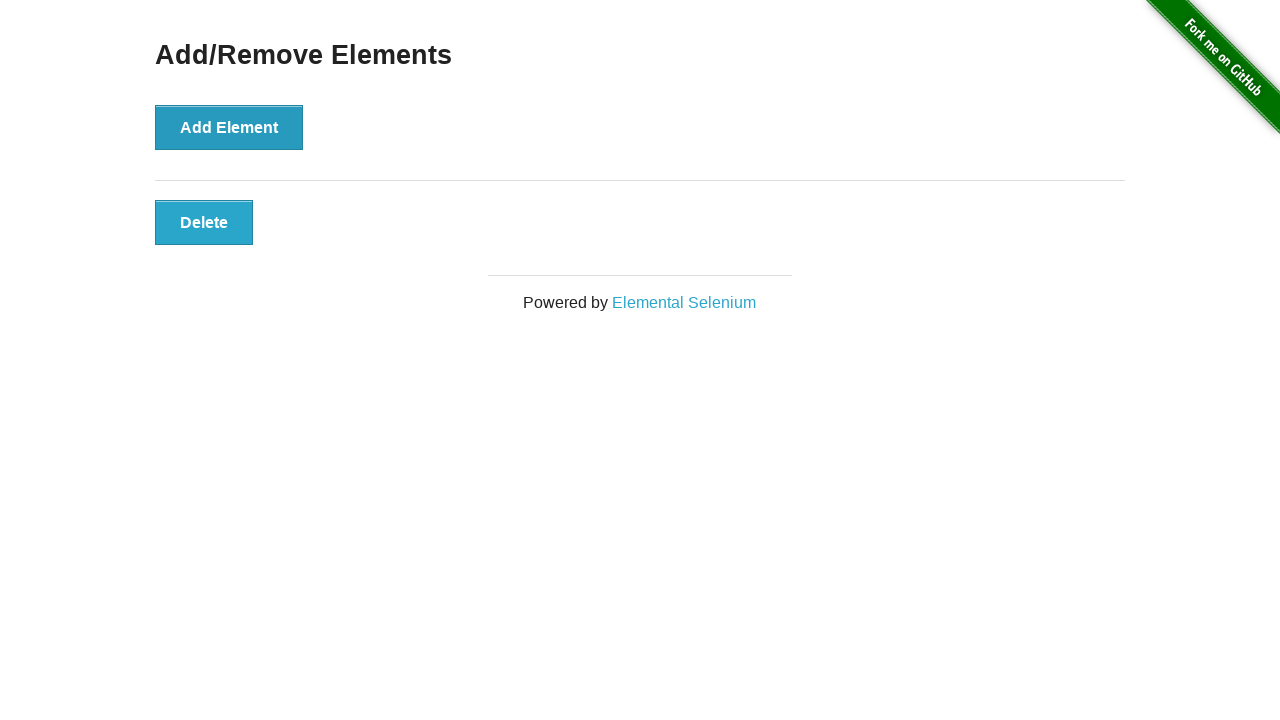

Delete button appeared after clicking Add Element
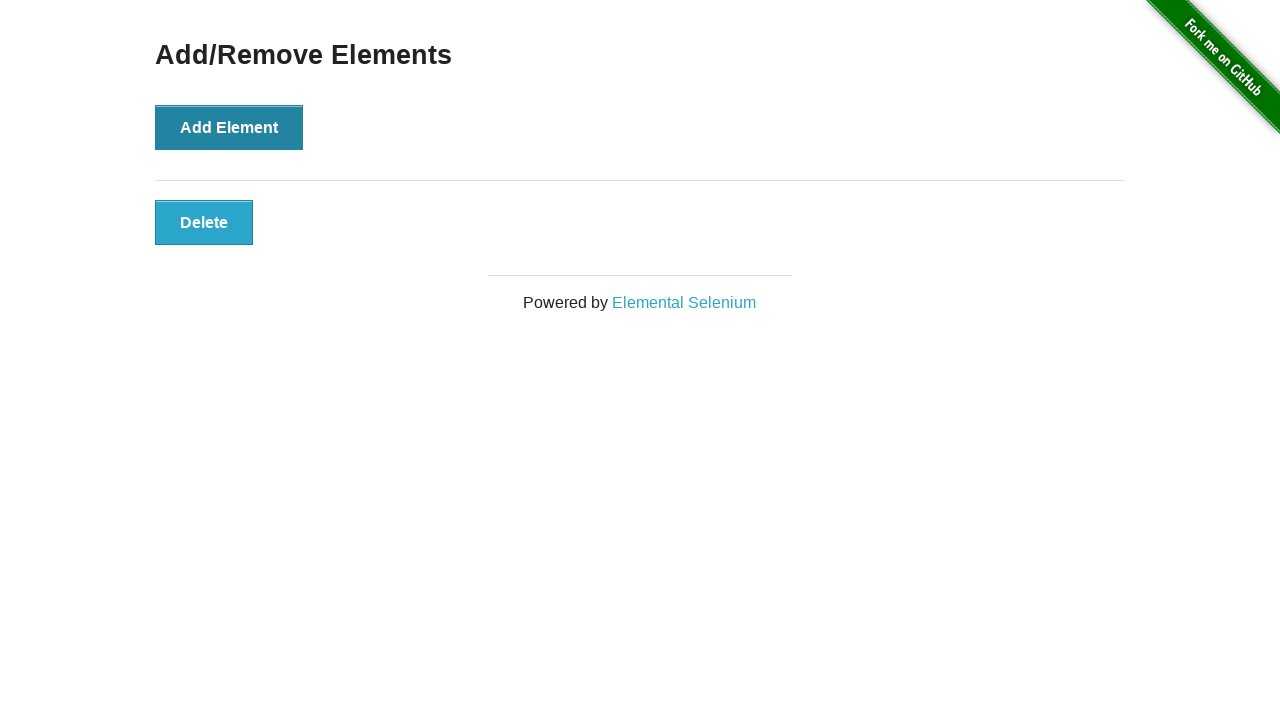

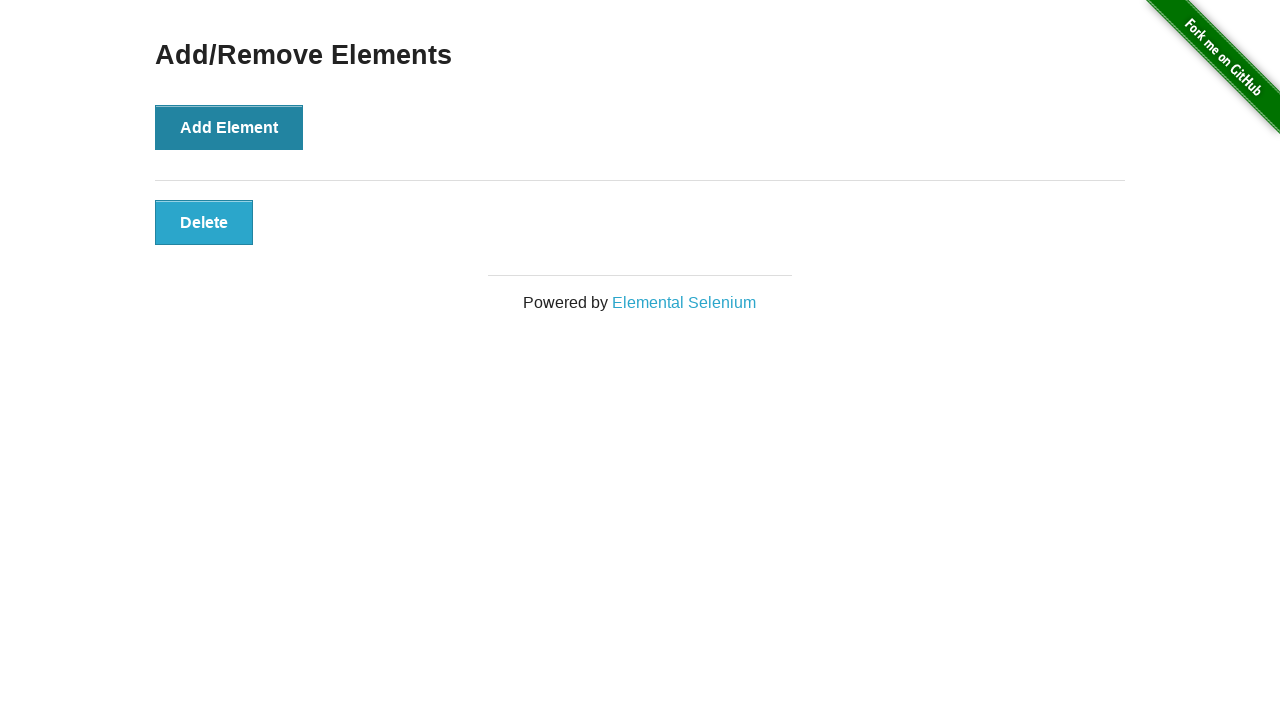